Sets a smaller window size, scrolls to a link element, then scrolls further down by 300 pixels.

Starting URL: https://crossbrowsertesting.github.io/selenium_example_page.html

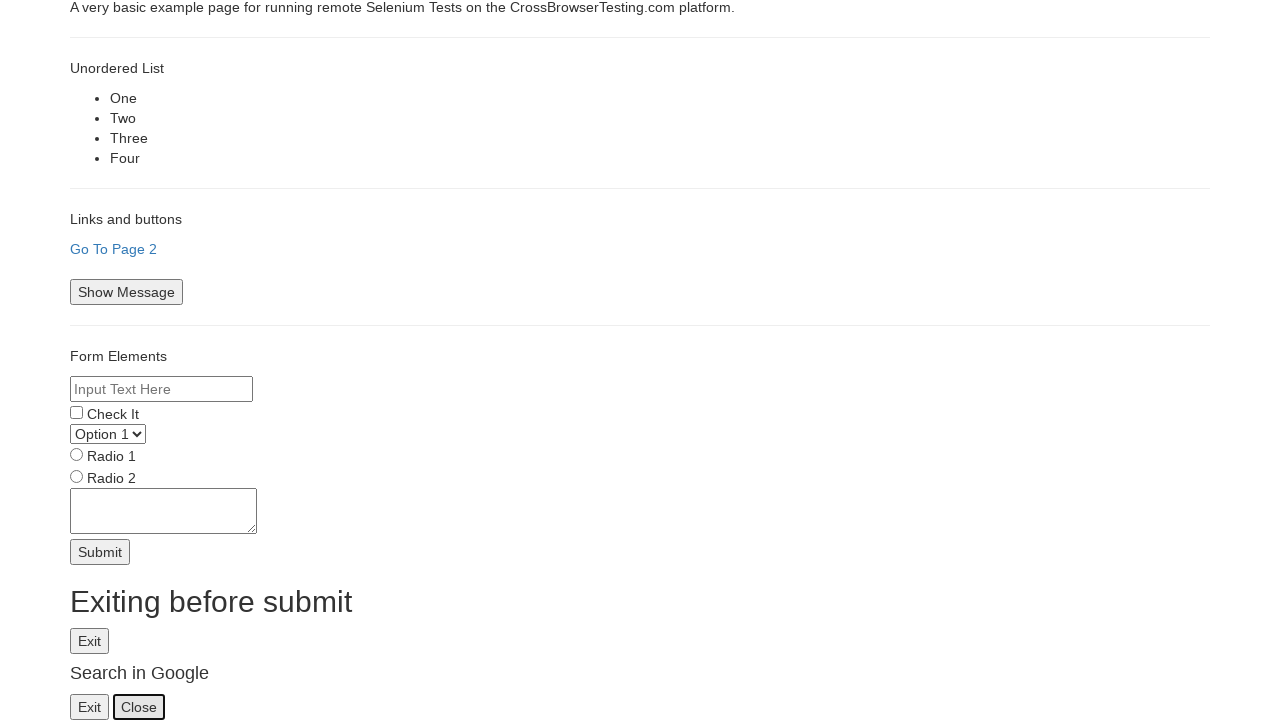

Set viewport size to 500x400 pixels
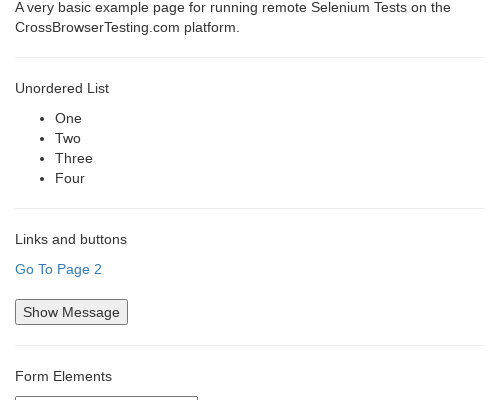

Located 'Go To Page 2' link element
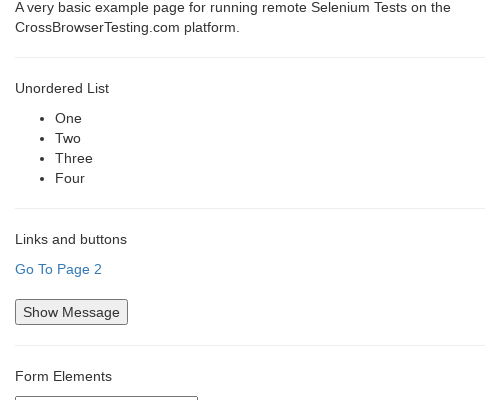

Scrolled to 'Go To Page 2' link element
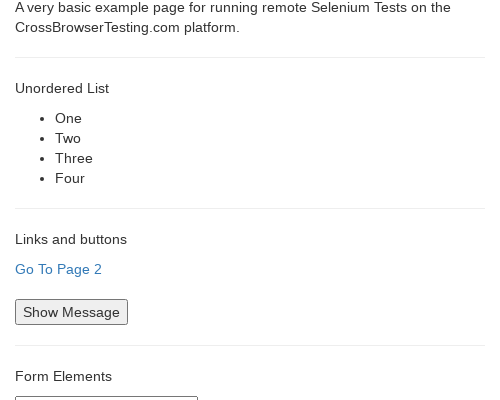

Scrolled down by 300 pixels using mouse wheel
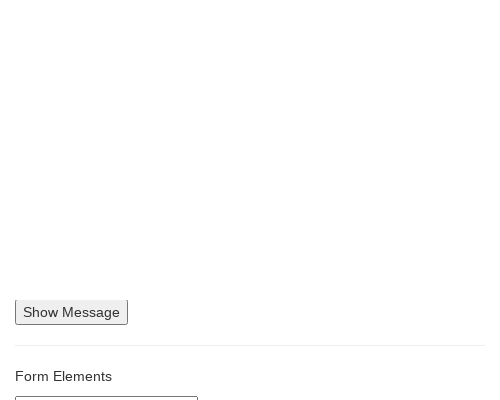

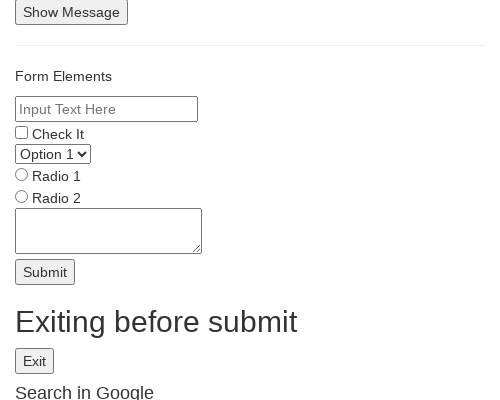